Tests descending sort functionality of the Due column in table1 by clicking the column header twice and verifying the values are sorted in descending order

Starting URL: http://the-internet.herokuapp.com/tables

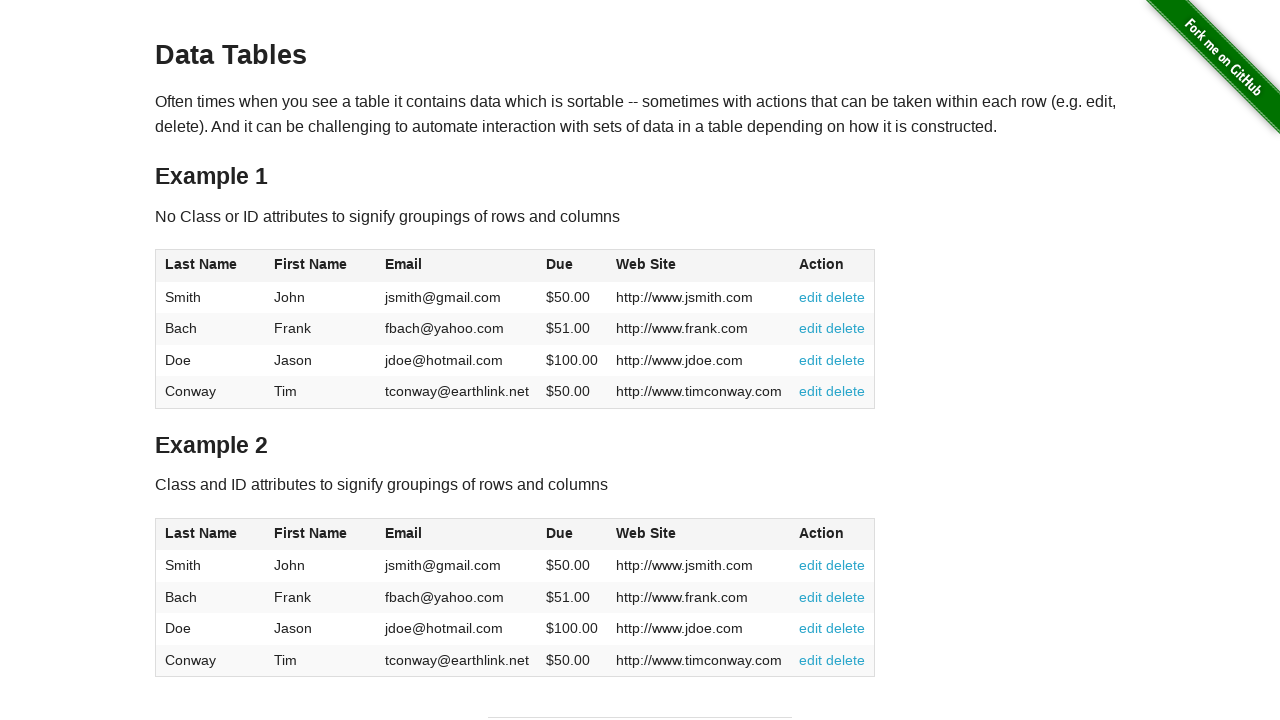

Clicked Due column header (first click) at (572, 266) on #table1 thead tr th:nth-of-type(4)
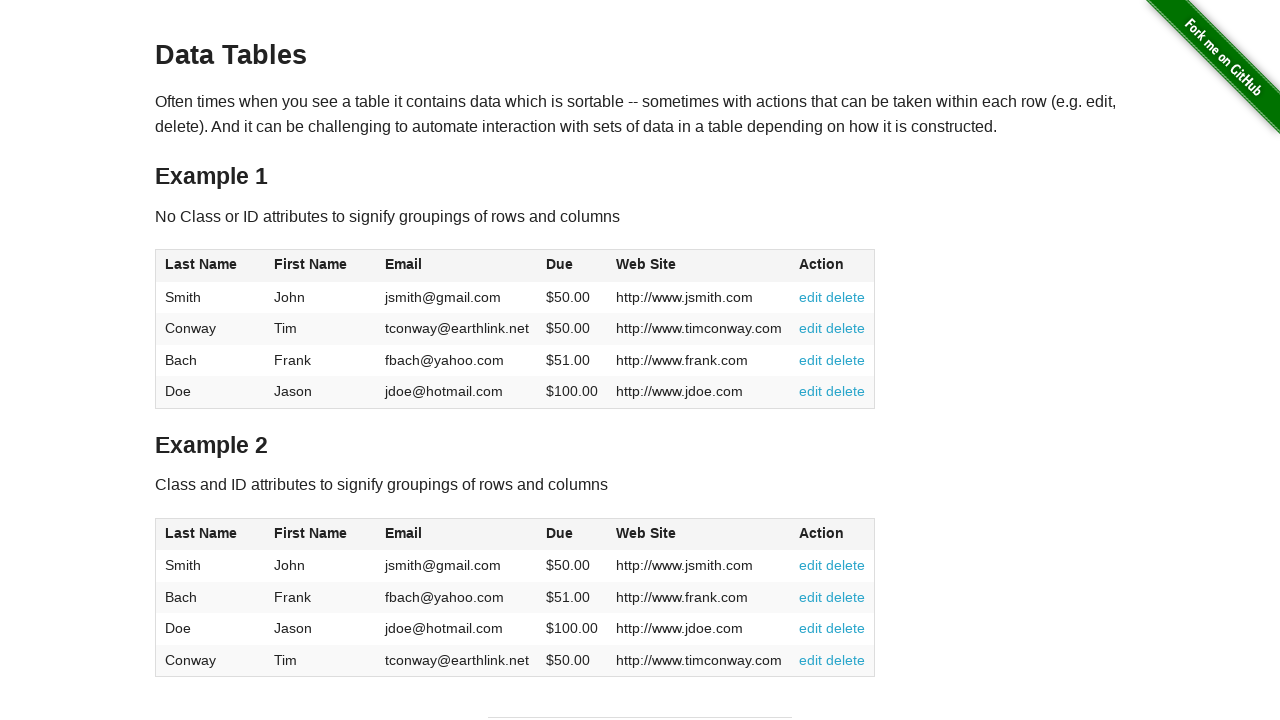

Clicked Due column header (second click) to sort descending at (572, 266) on #table1 thead tr th:nth-of-type(4)
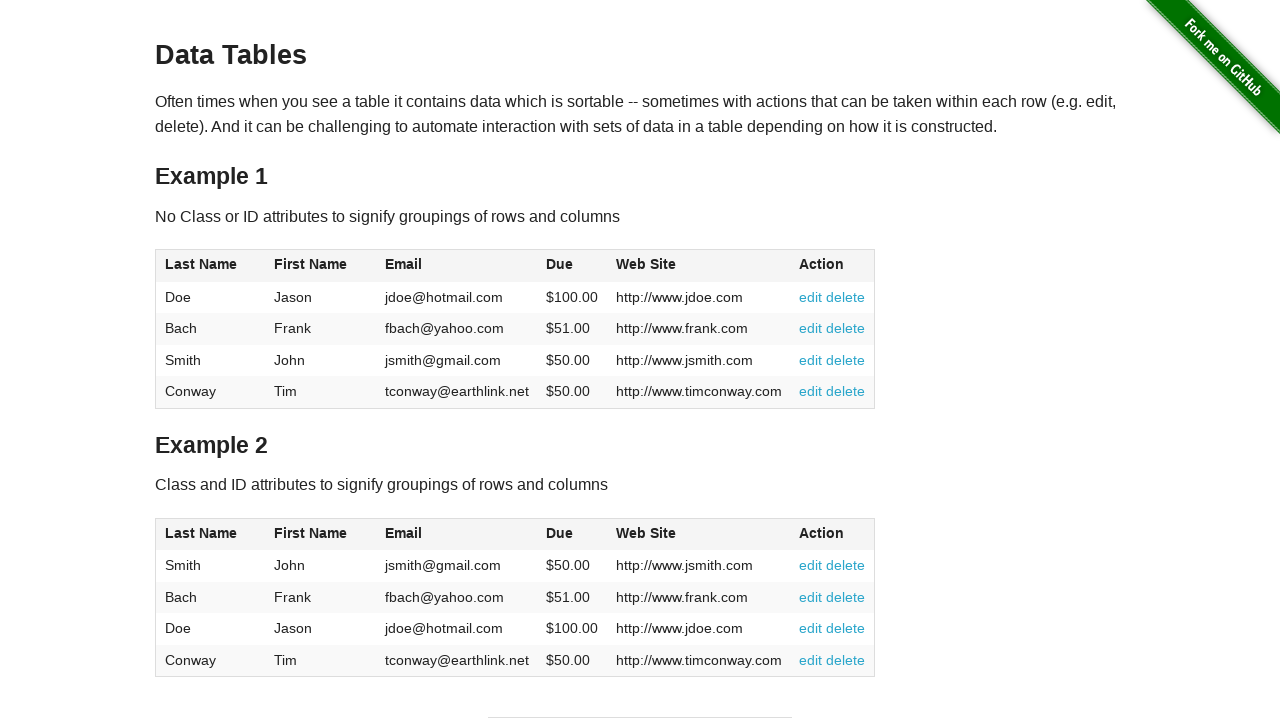

Table updated with descending sort on Due column
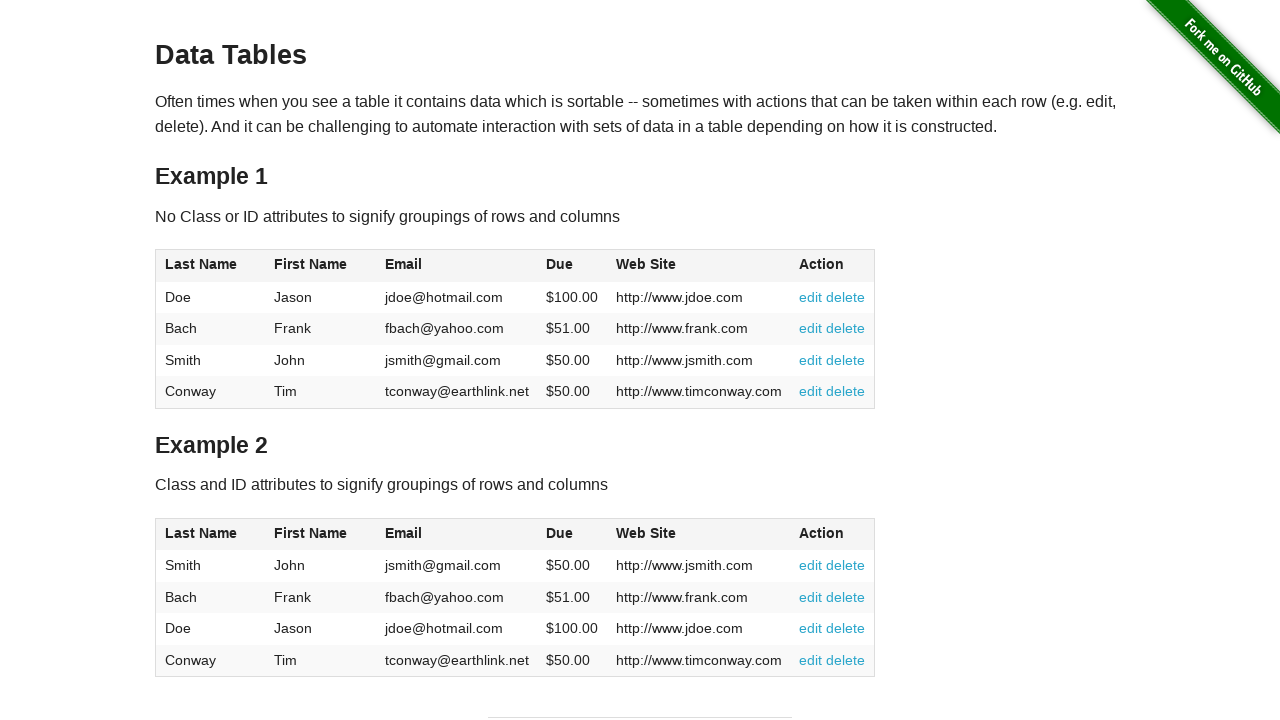

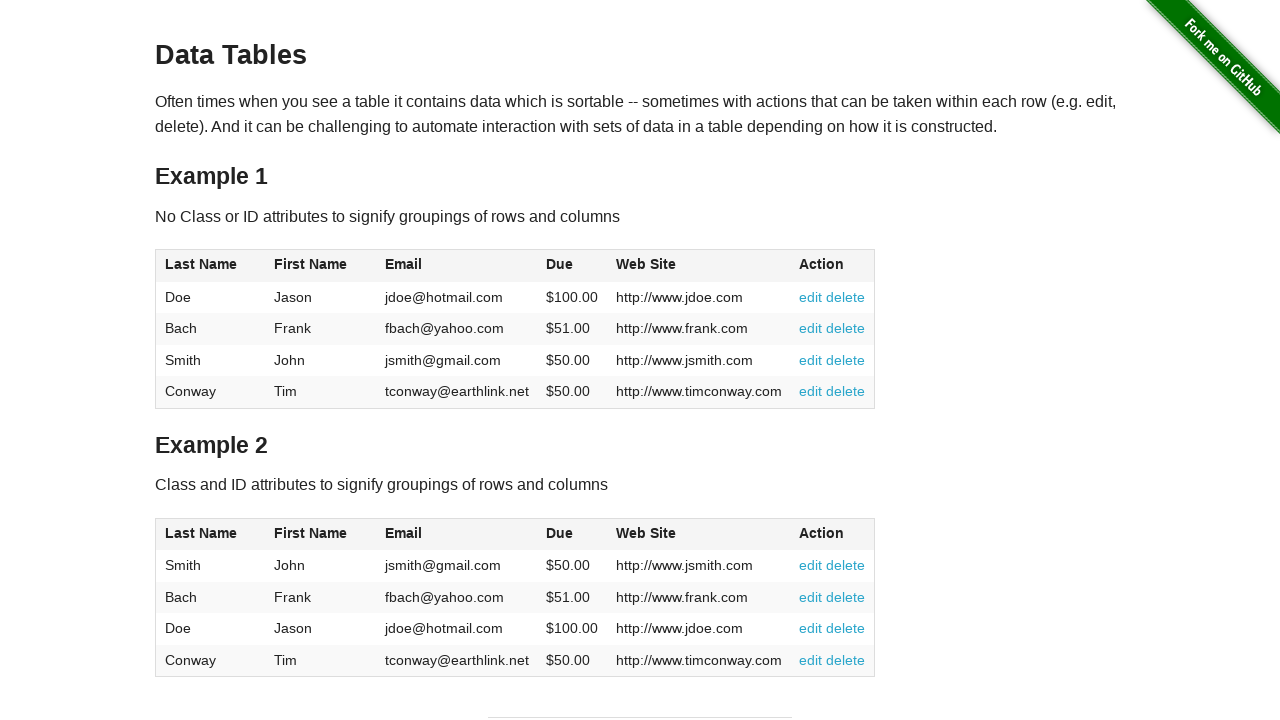